Tests a sign-up form with dynamic attributes by filling username, password, confirm password, and email fields, then clicking the Sign Up button and verifying the confirmation message appears.

Starting URL: https://v1.training-support.net/selenium/dynamic-attributes

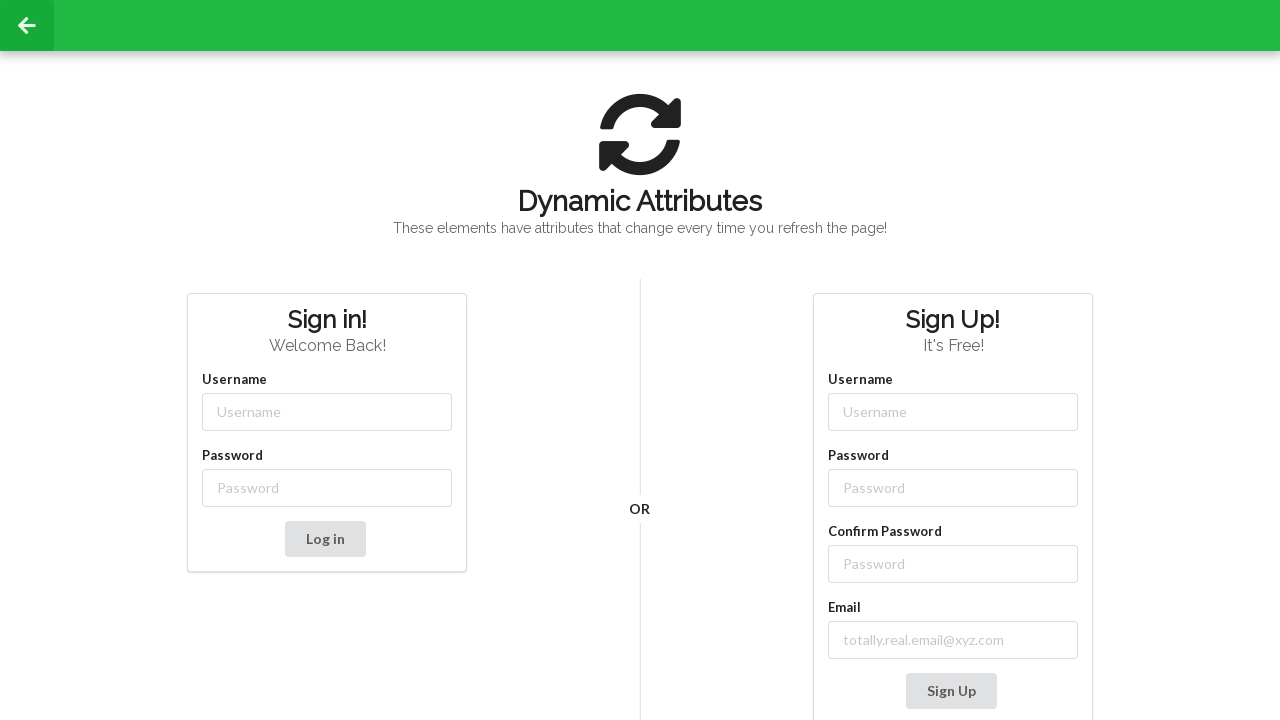

Filled username field with 'JohnDoe42' using dynamic attribute selector on input[class*='-username']
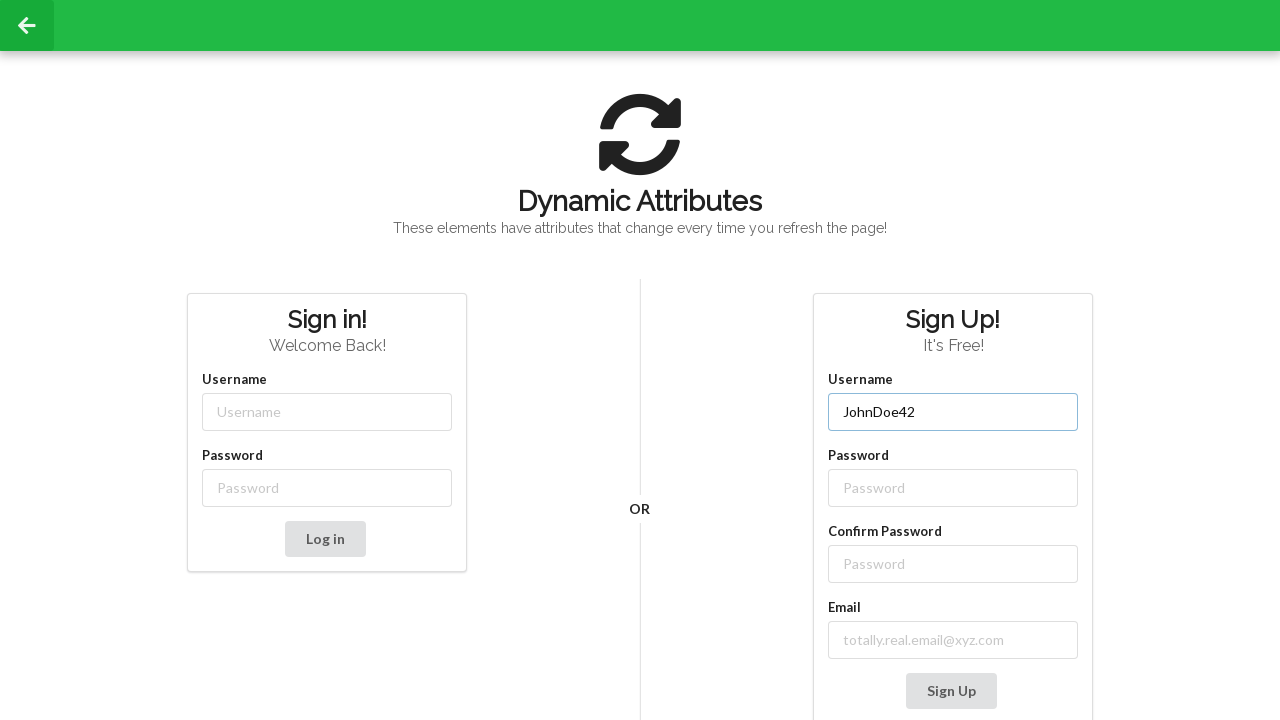

Filled password field with 'SecurePass123' using dynamic attribute selector on input[class*='-password']
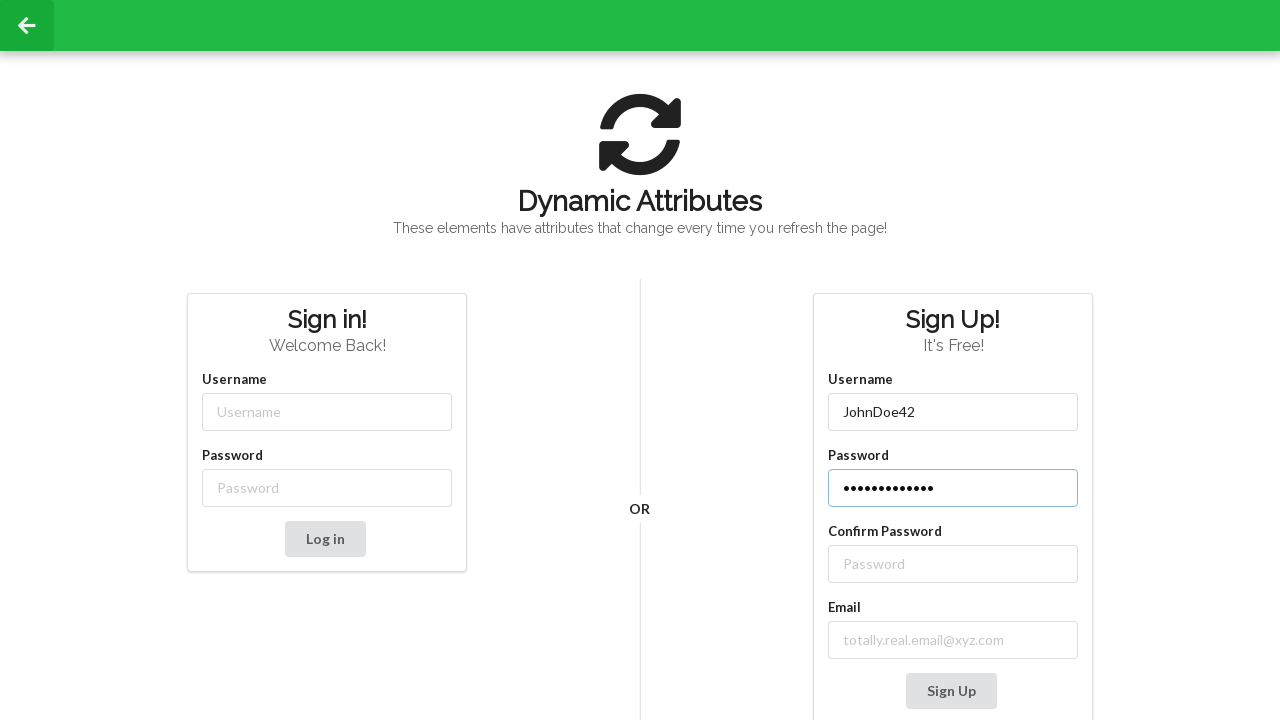

Filled confirm password field with 'SecurePass123' using label relationship selector on //label[text()='Confirm Password']/following-sibling::input
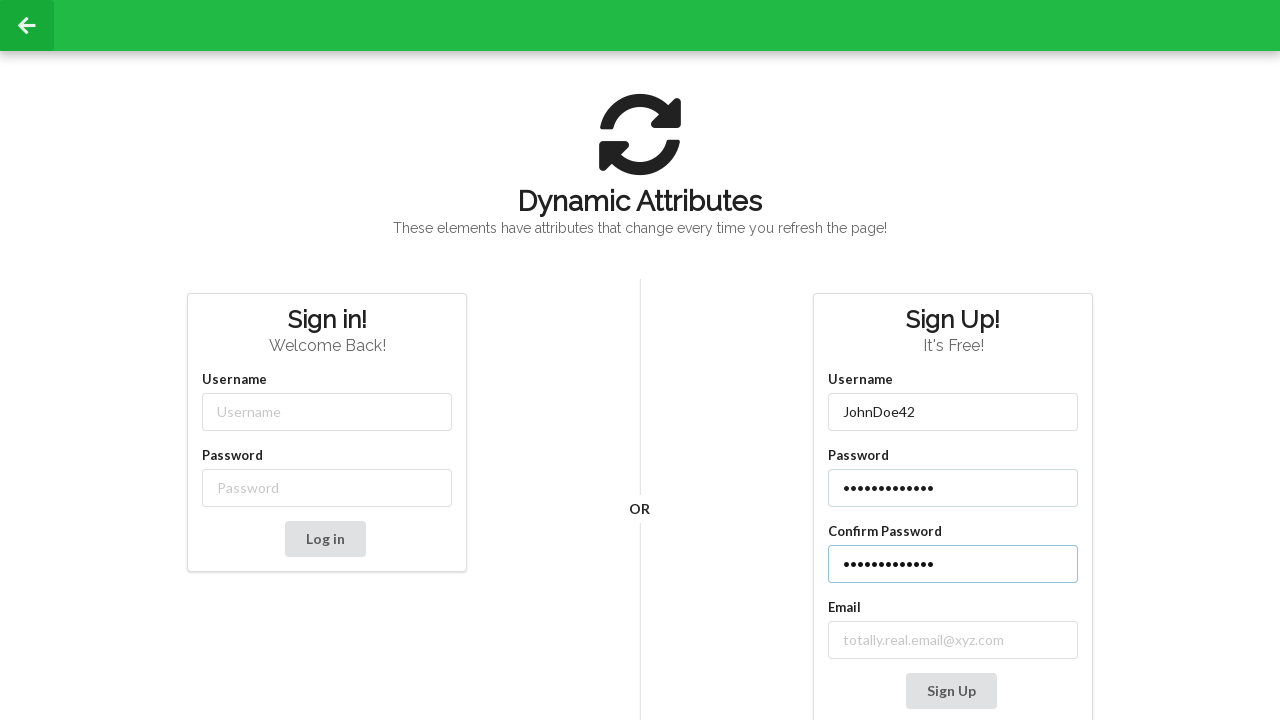

Filled email field with 'johndoe42@testmail.com' using dynamic attribute selector on input[class^='email-']
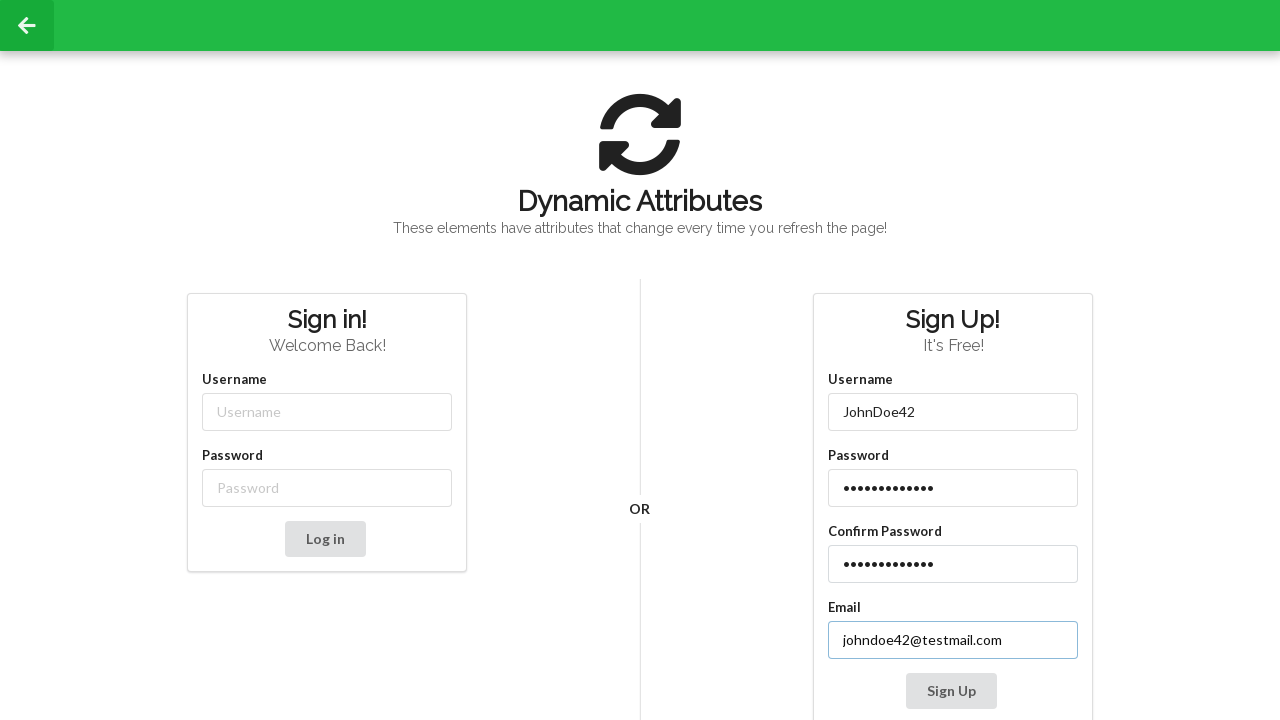

Clicked Sign Up button to submit the form at (951, 691) on button:text('Sign Up')
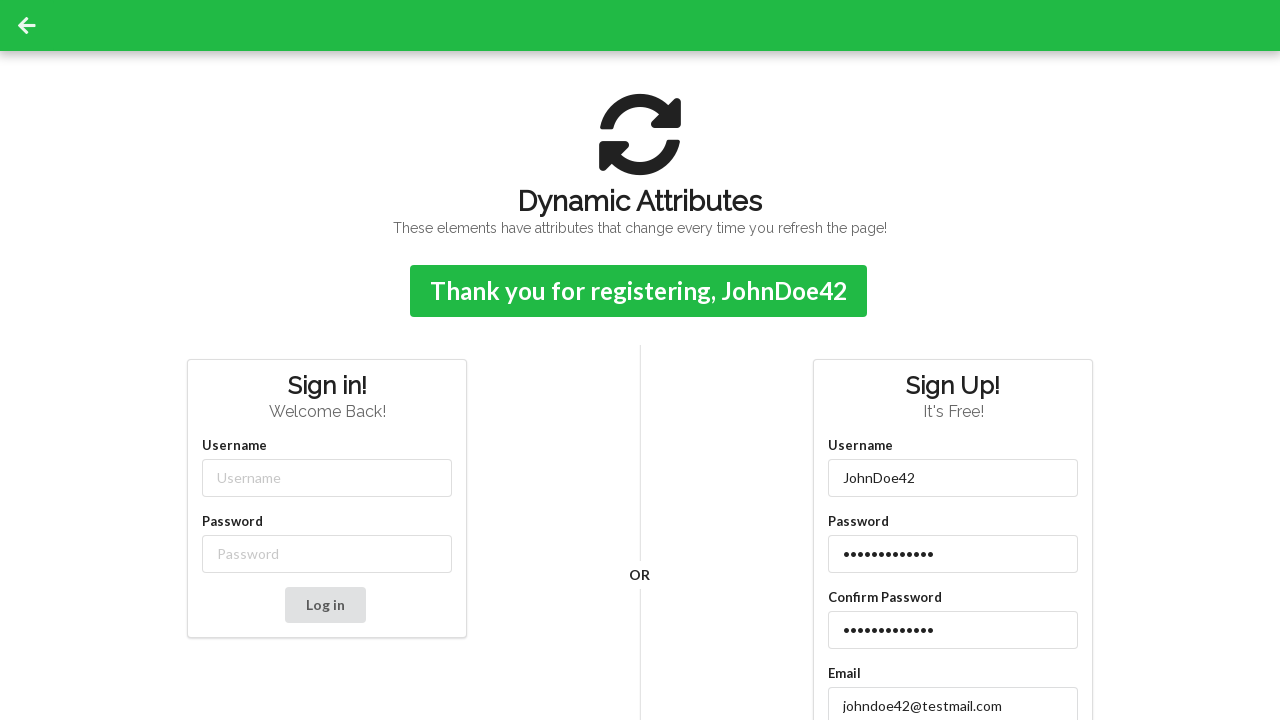

Confirmation message appeared on the page
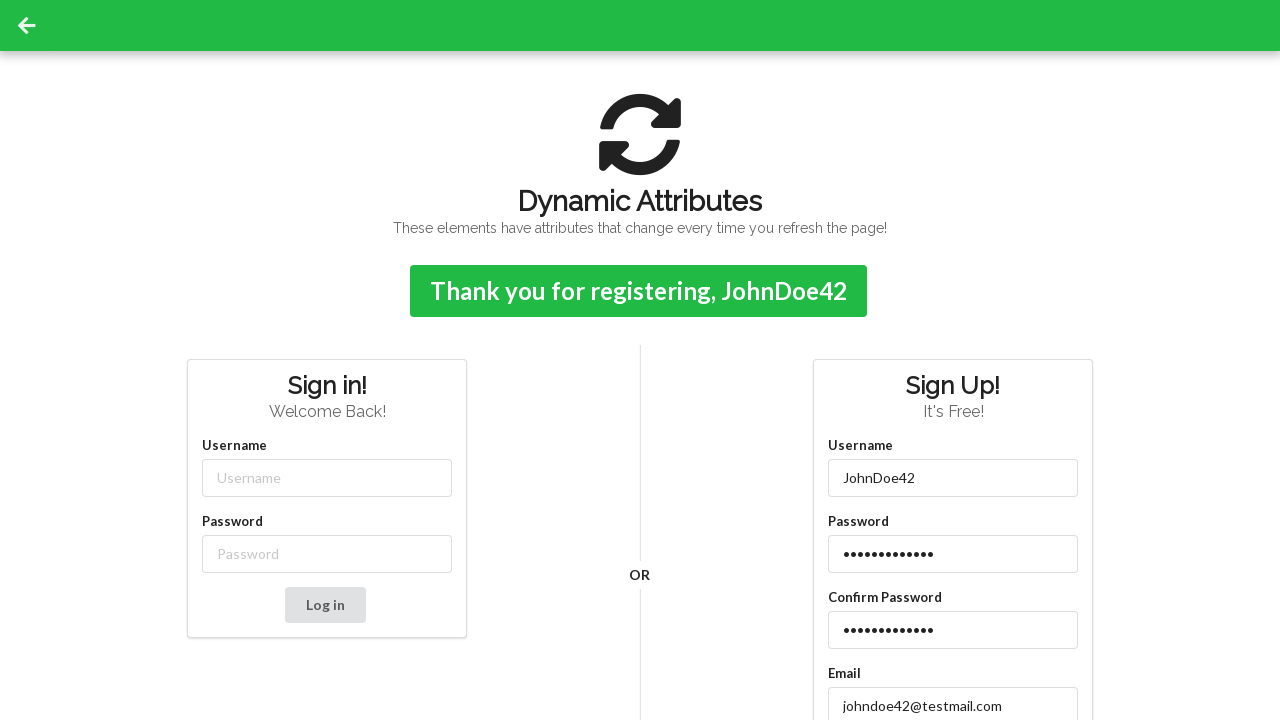

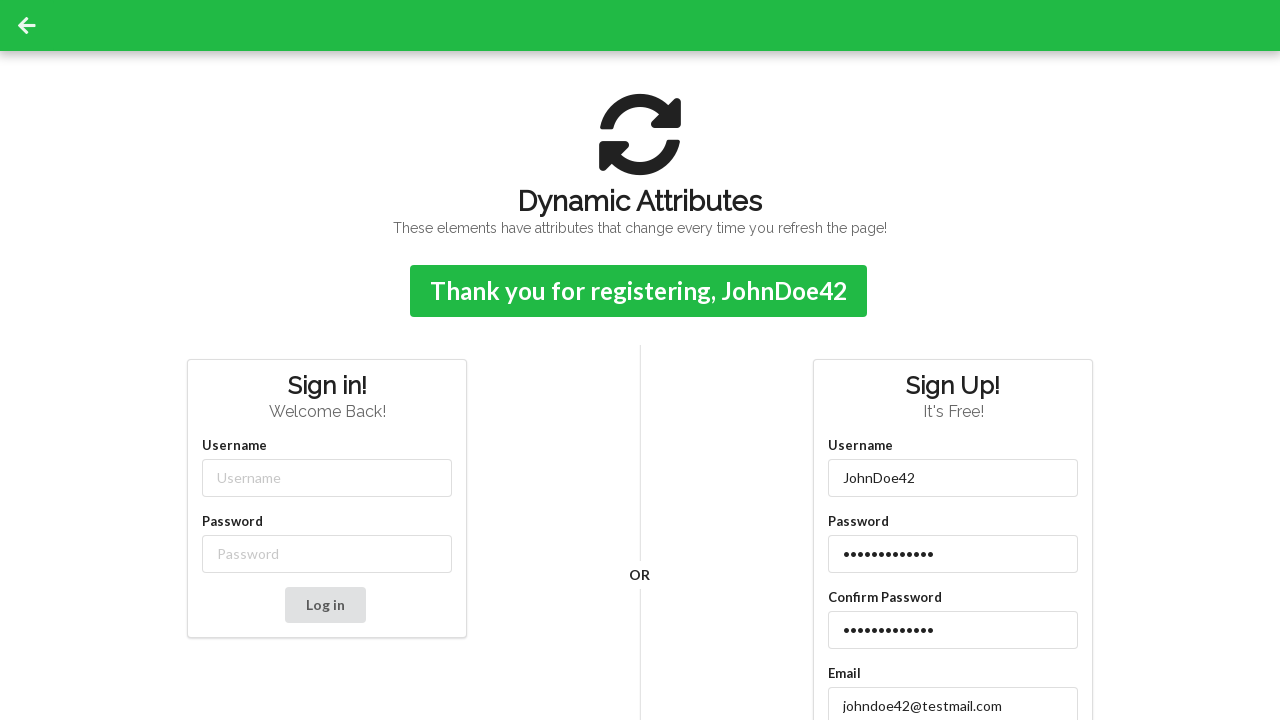